Tests a basic HTML form by filling in username, password, and comment fields, then submitting the form and verifying the username is displayed correctly.

Starting URL: https://testpages.eviltester.com/styled/basic-html-form-test.html

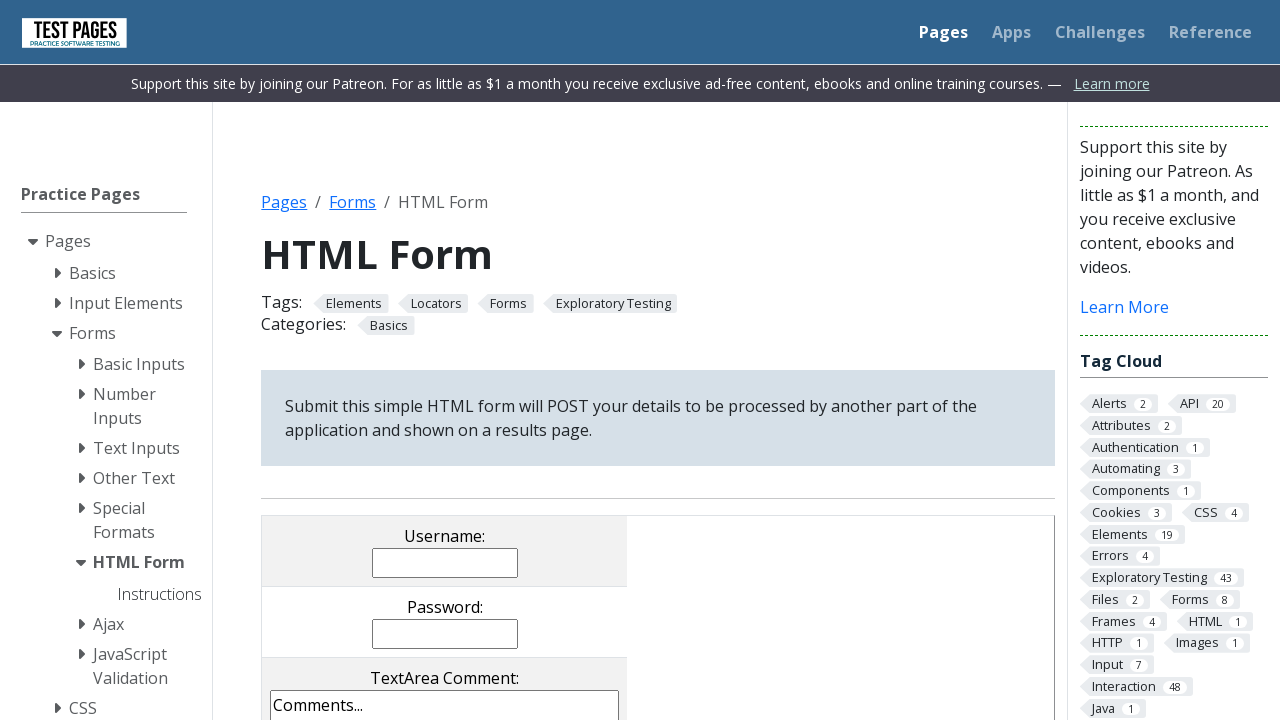

Filled username field with 'johnsmith42' on input[name='username']
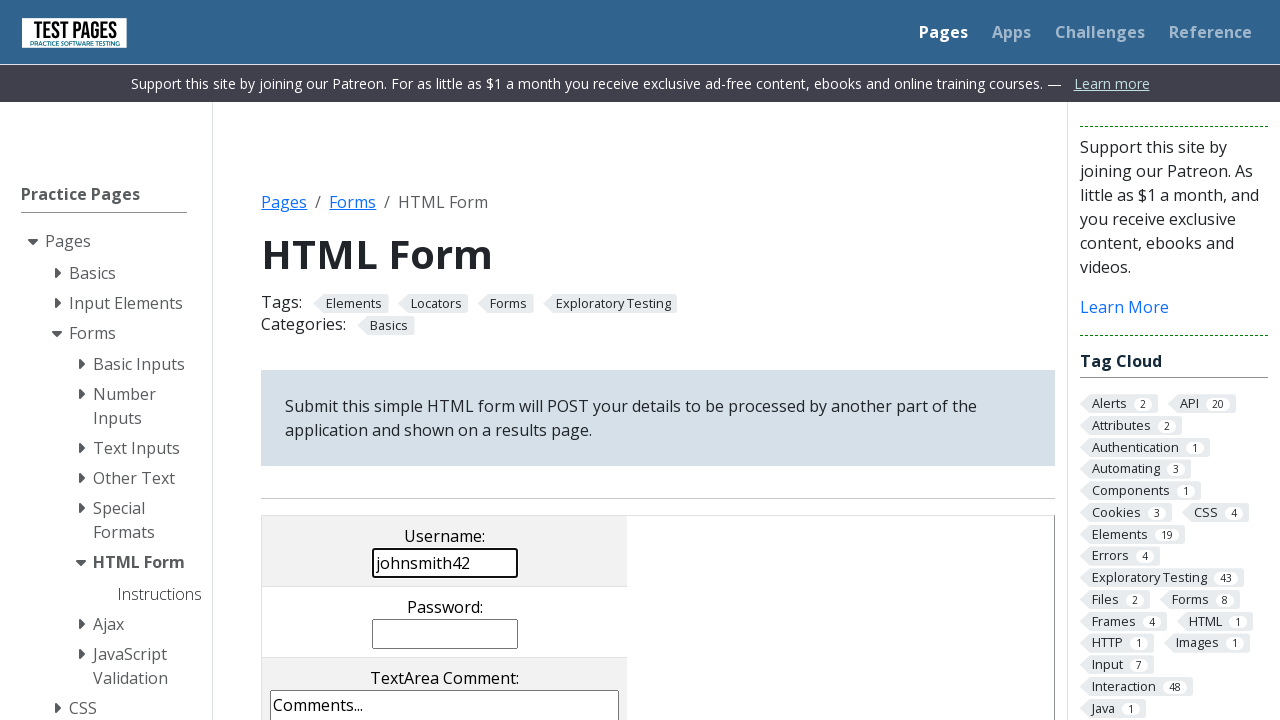

Filled password field with 'SecurePass789' on input[name='password']
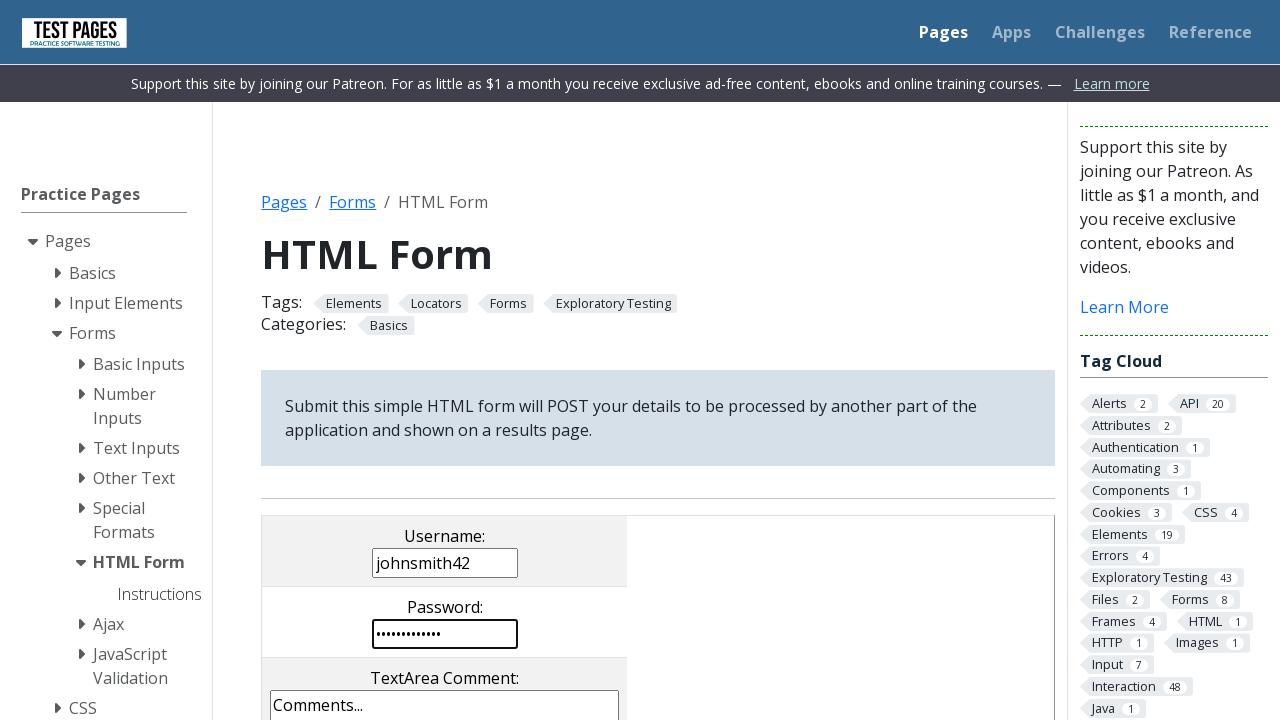

Filled comment field with 'This is a test comment for the form submission.' on textarea[name='comments']
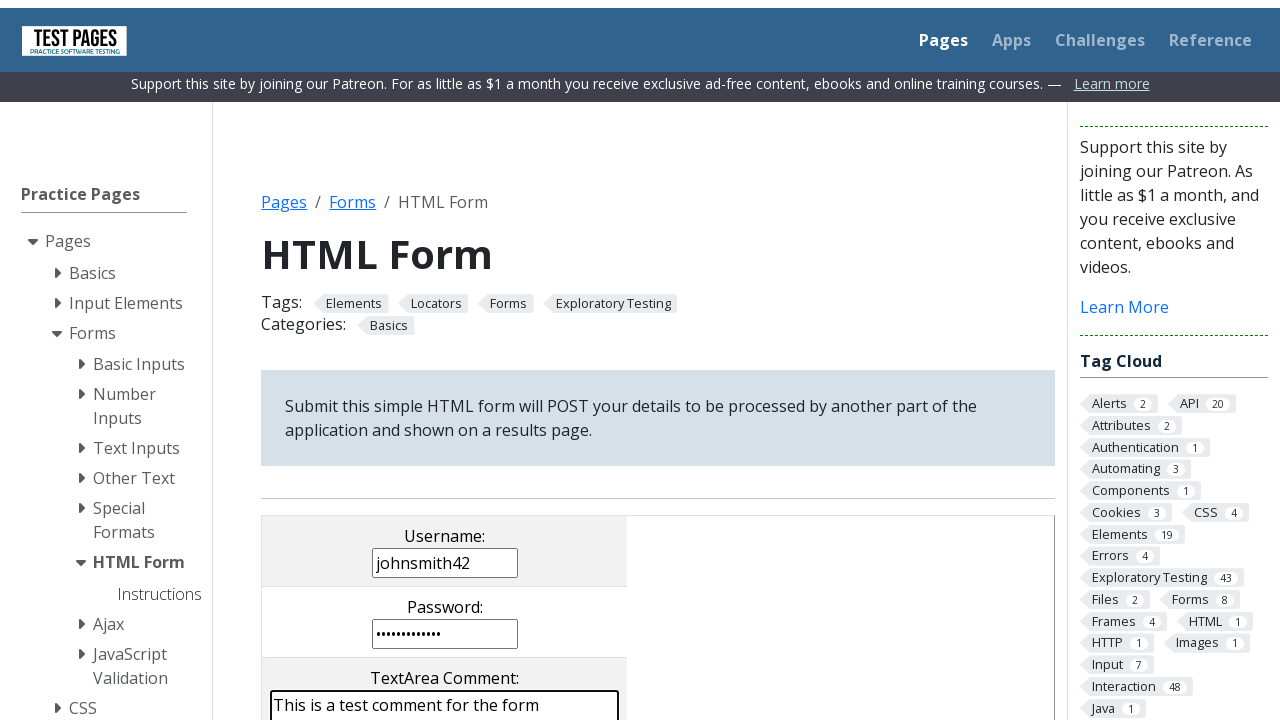

Clicked submit button to submit the form at (504, 360) on input[value='submit']
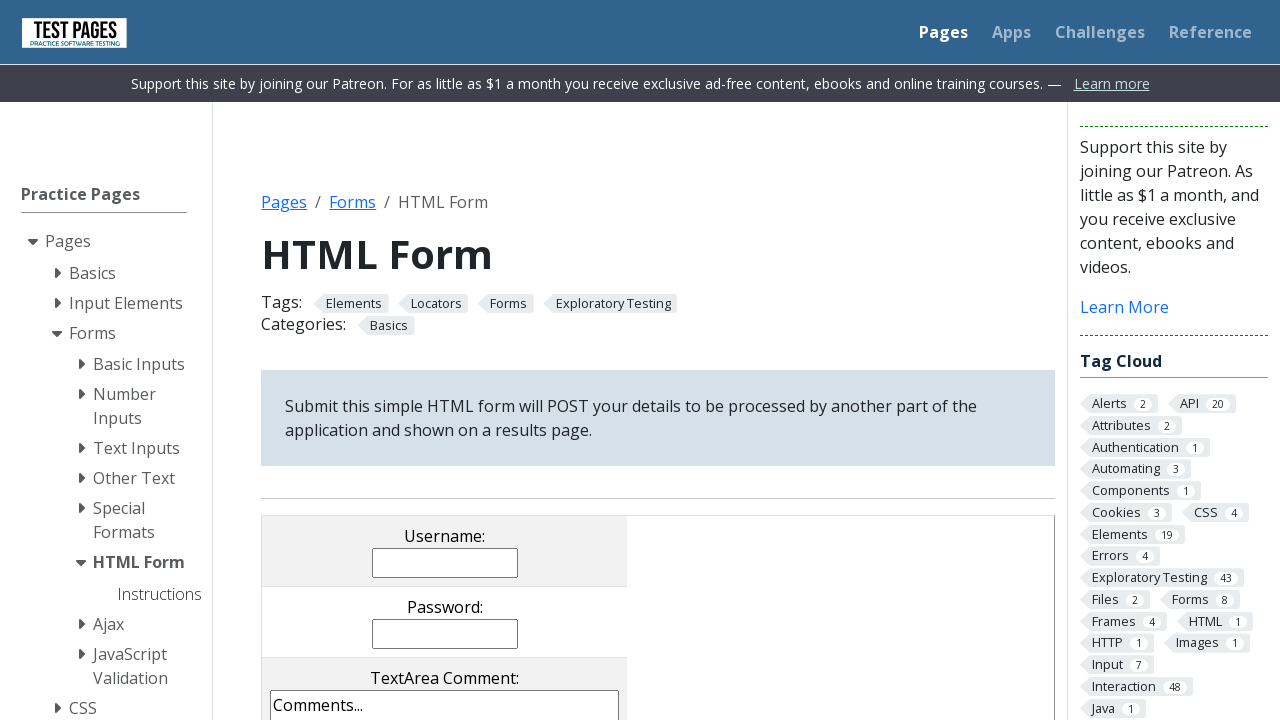

Form submission completed and result page loaded with username confirmation
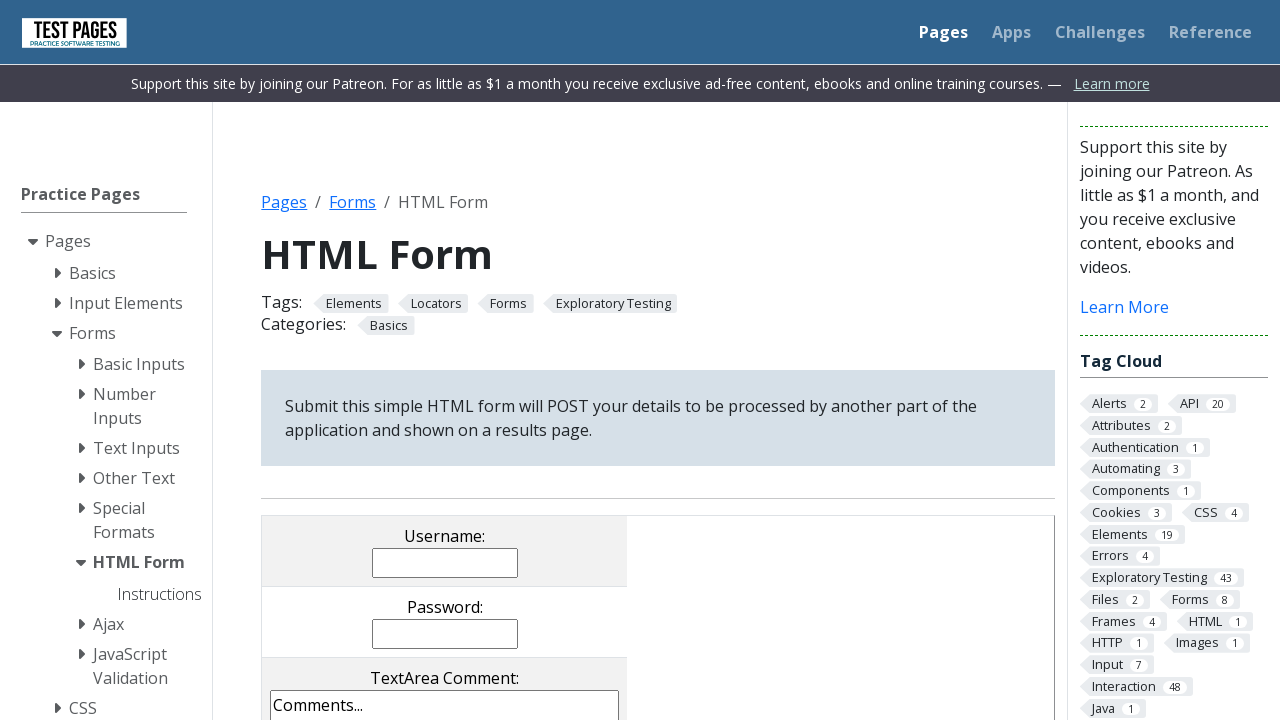

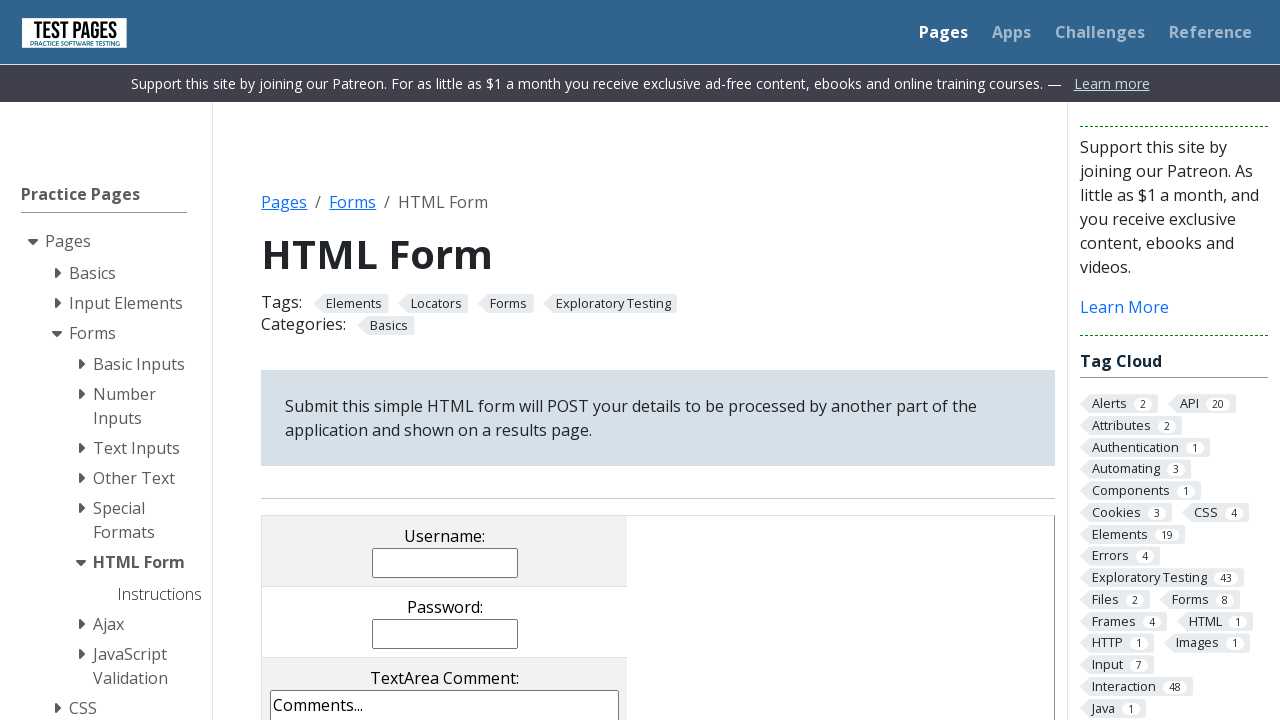